Tests JavaScript alert handling by clicking a button that triggers an alert and then accepting it

Starting URL: https://the-internet.herokuapp.com/javascript_alerts

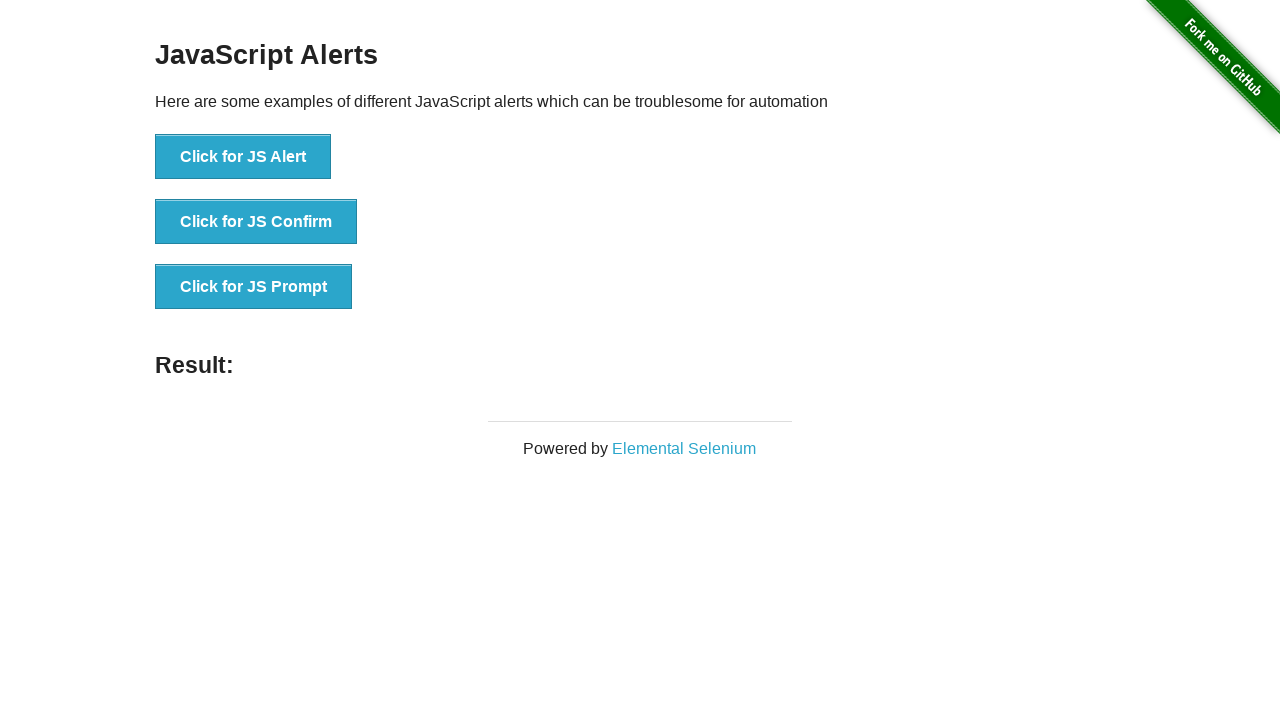

Navigated to JavaScript alerts test page
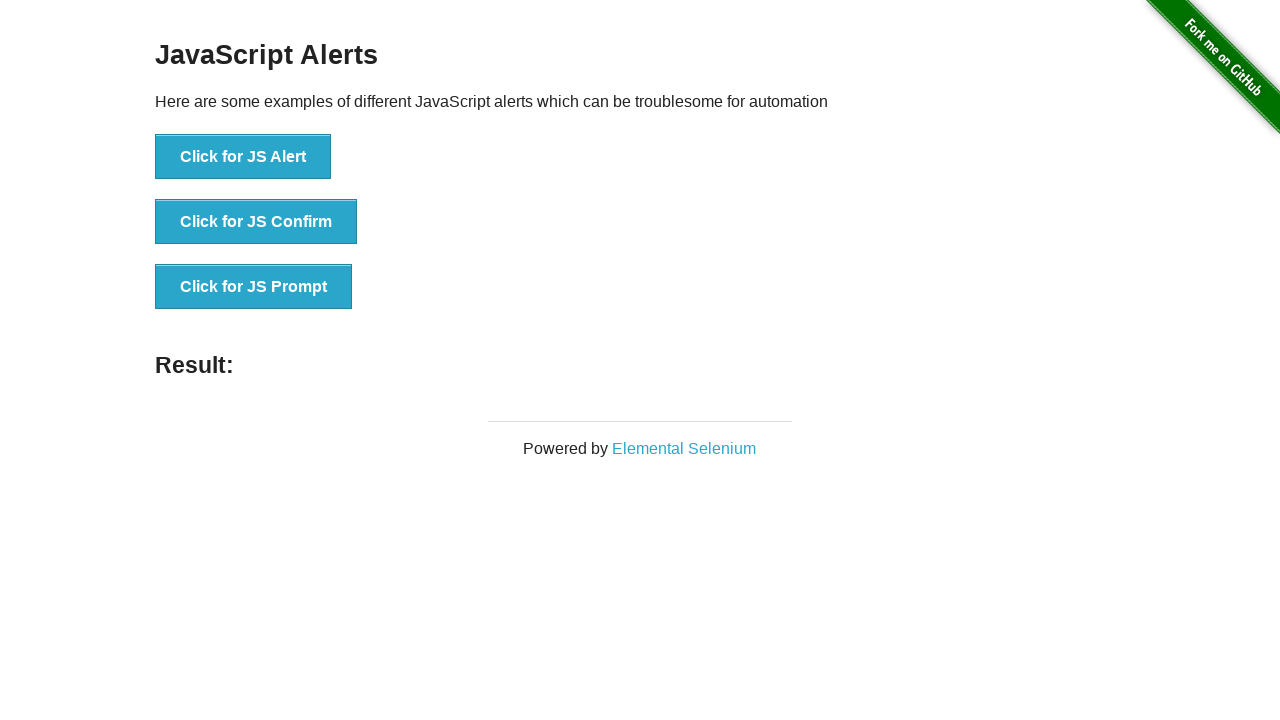

Clicked 'Click for JS Alert' button to trigger alert at (243, 157) on xpath=//button[contains(text(),'Click for JS Alert')]
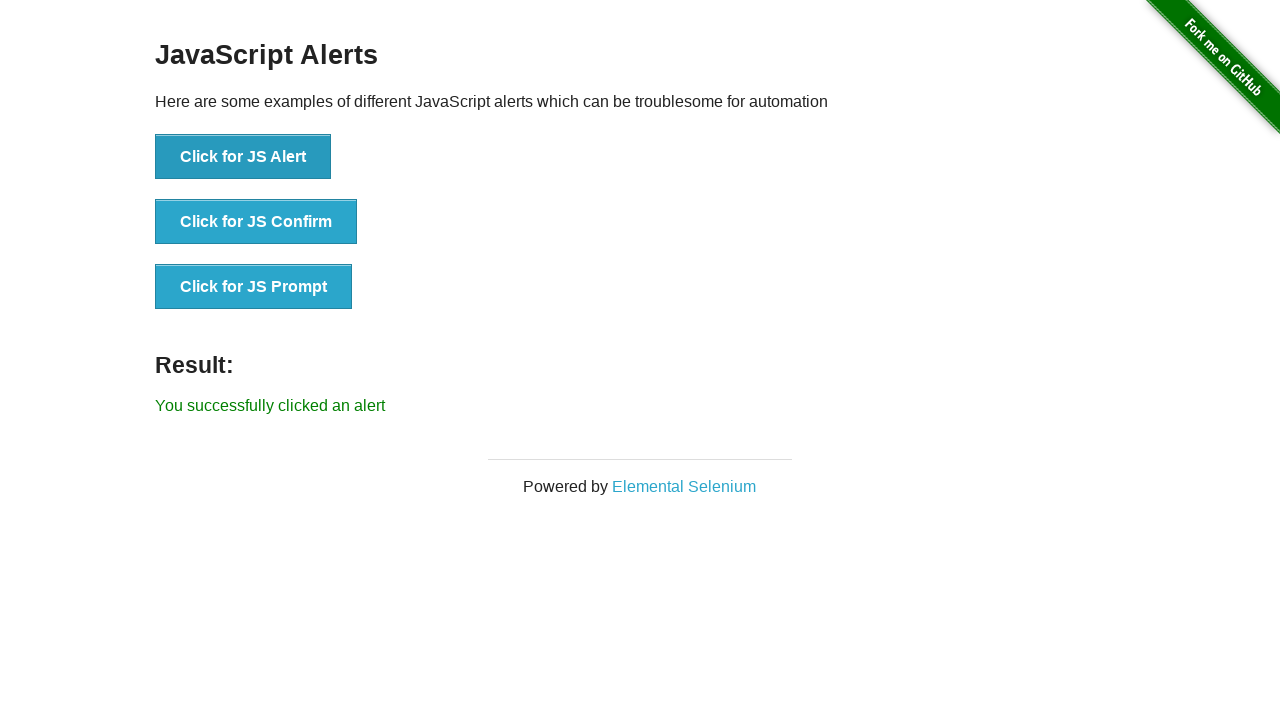

Set up dialog handler to accept alerts
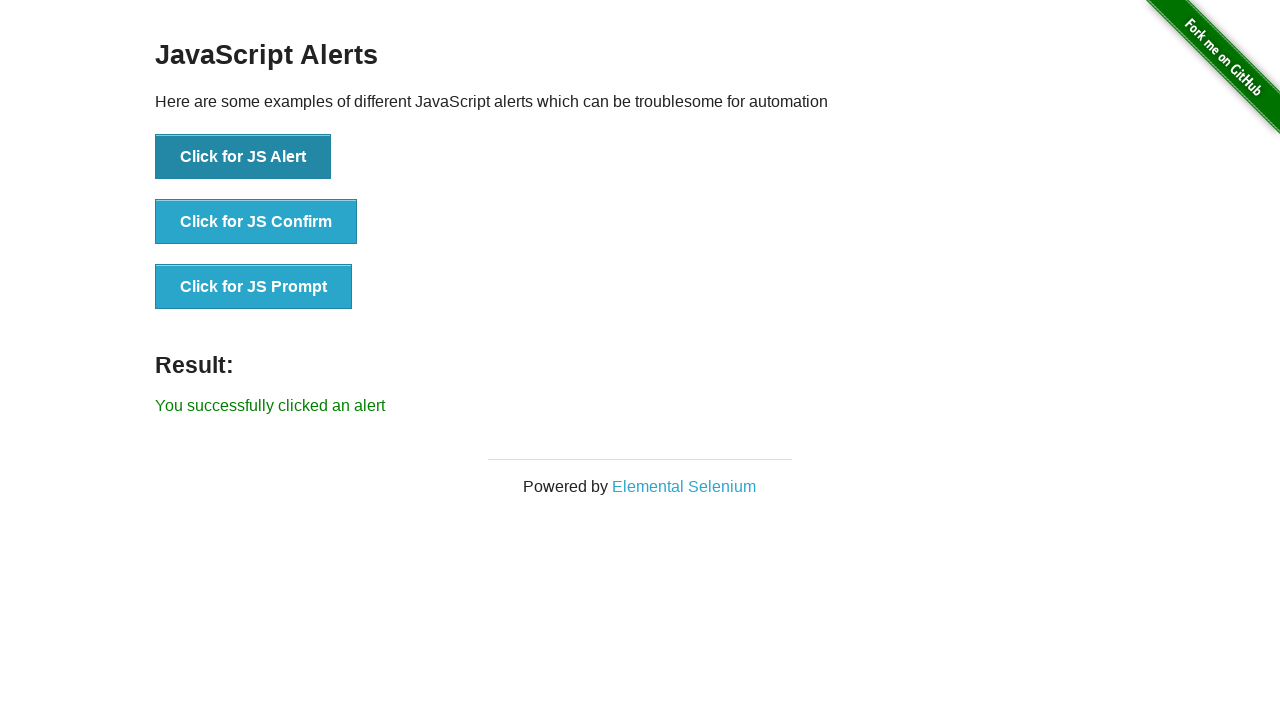

Clicked 'Click for JS Alert' button again to verify alert handling at (243, 157) on xpath=//button[contains(text(),'Click for JS Alert')]
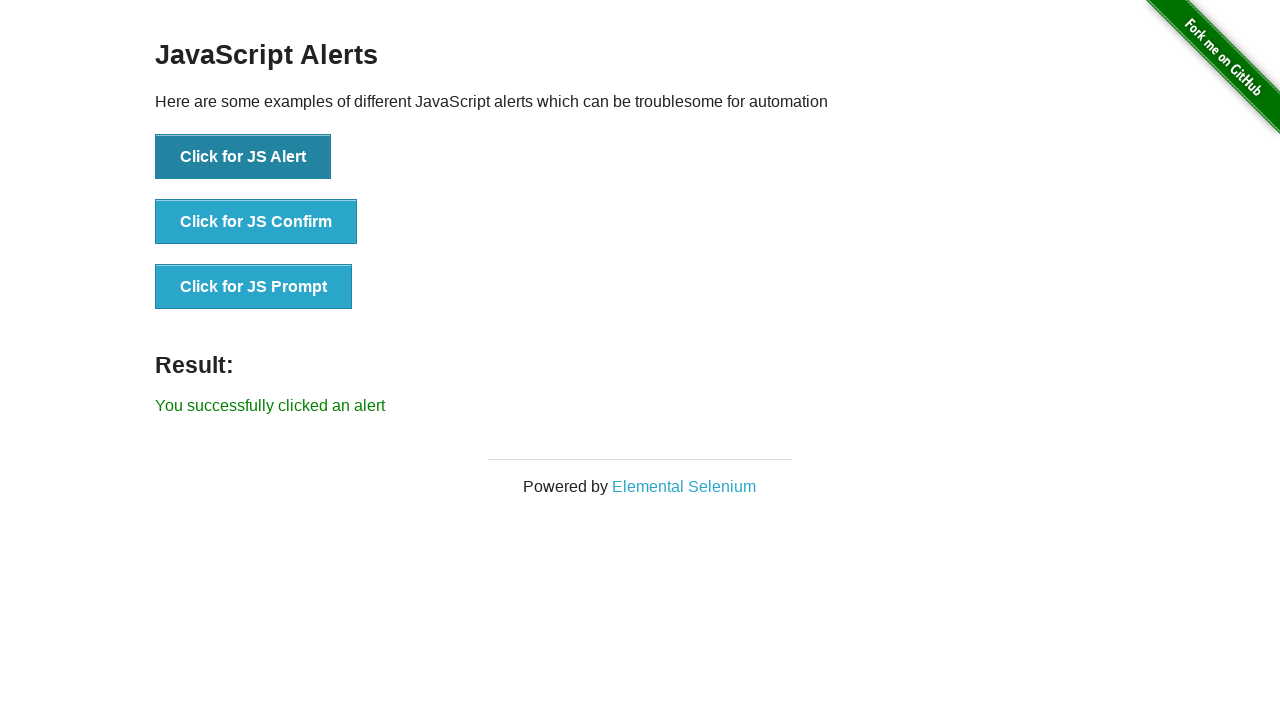

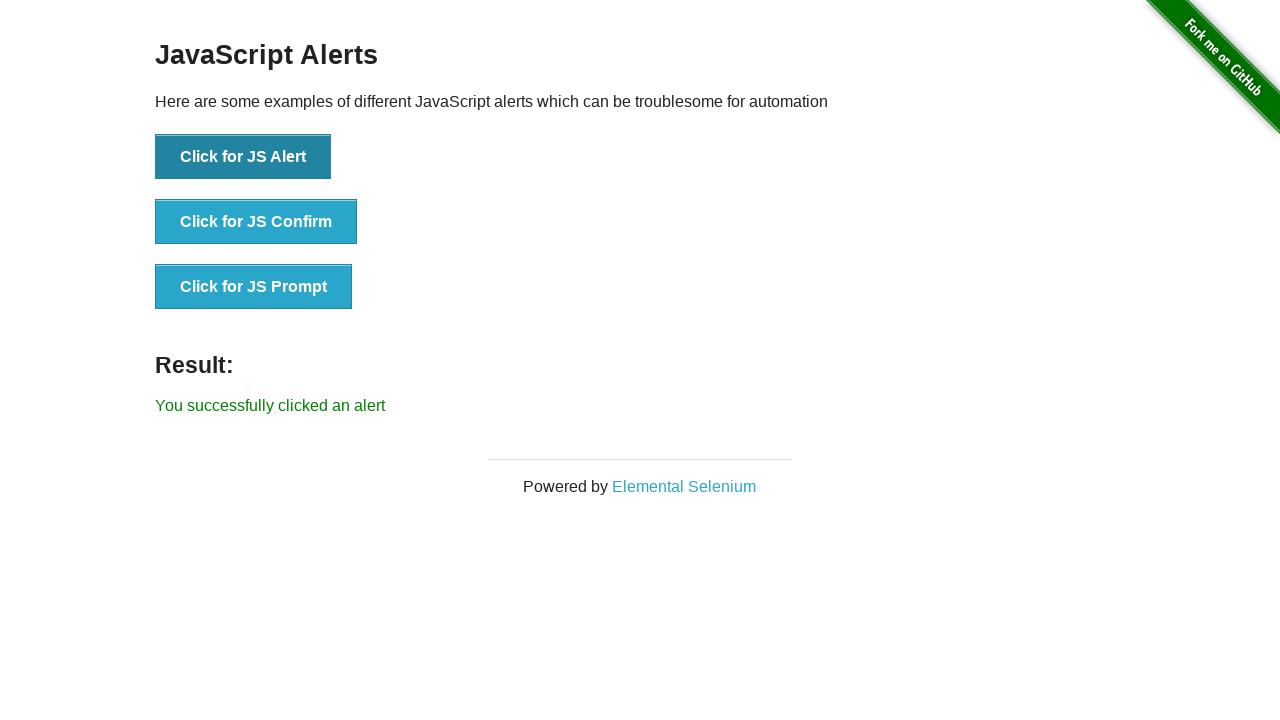